Demonstrates window handle retrieval by navigating to OrangeHRM demo site and clicking on the OrangeHRM external link in the footer, which opens a new window.

Starting URL: https://opensource-demo.orangehrmlive.com/

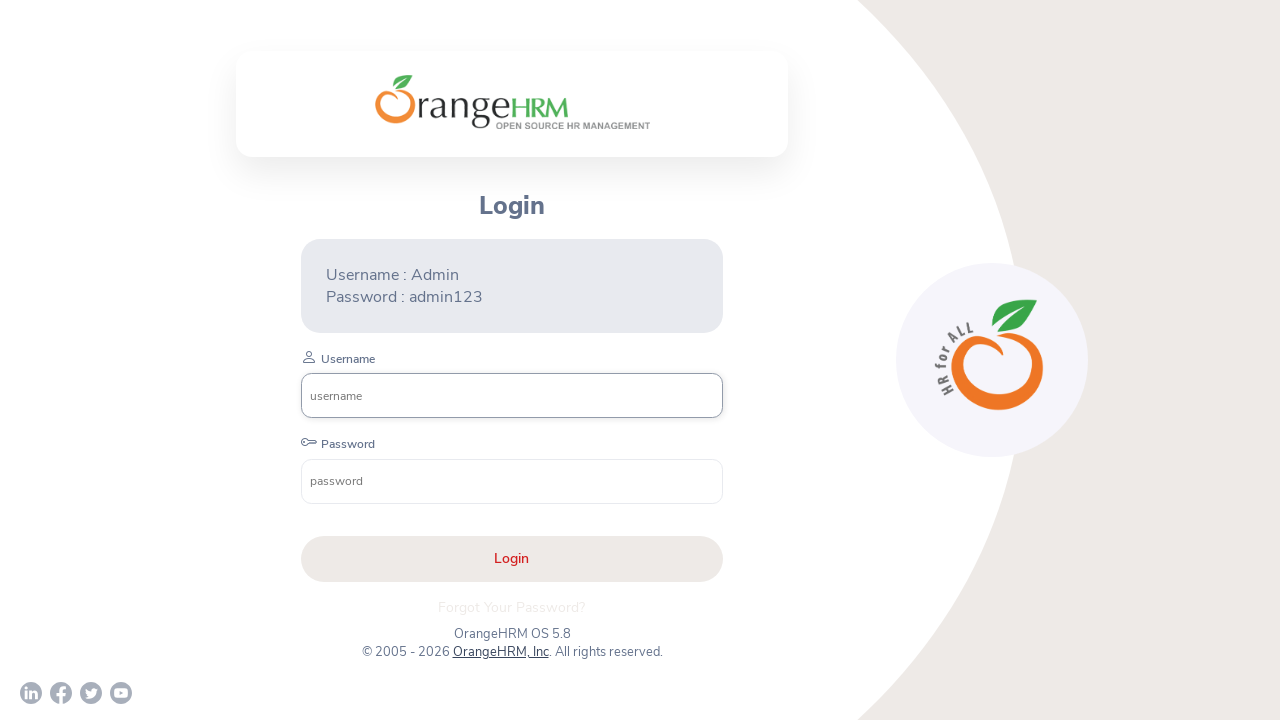

Waited for OrangeHRM demo page to load
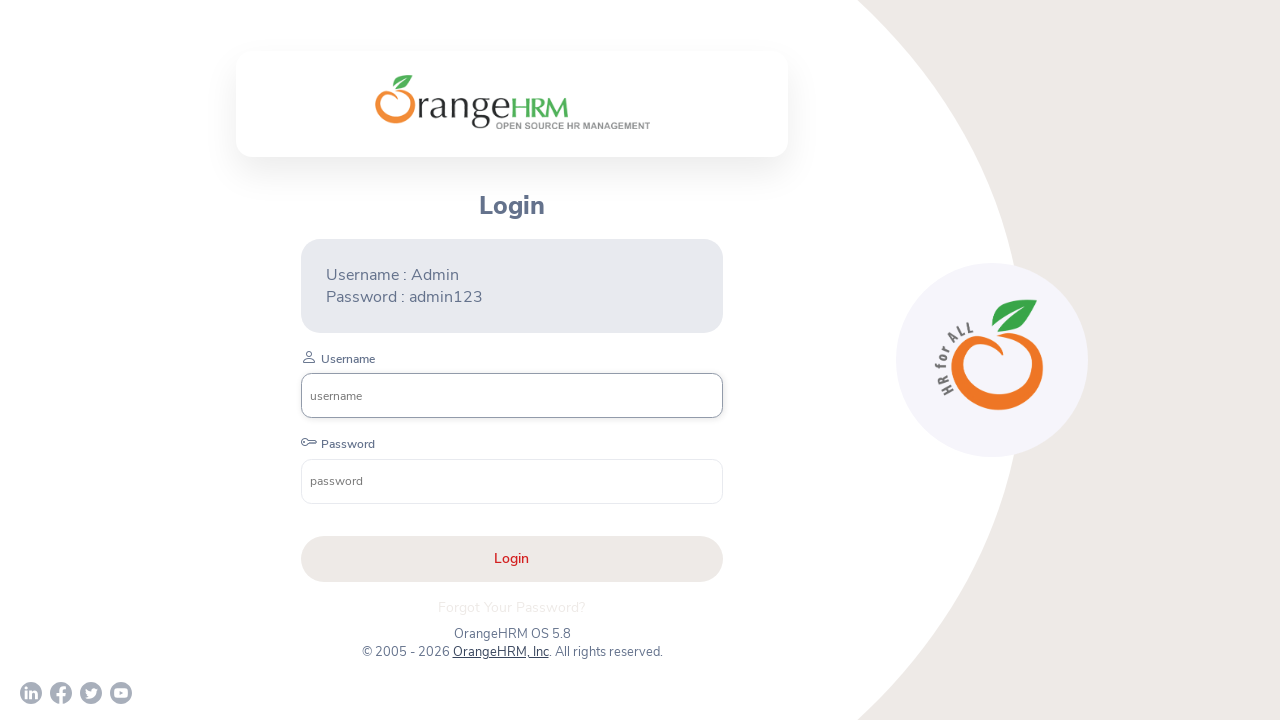

Clicked on OrangeHRM external link in footer to open new window at (500, 652) on a[href='http://www.orangehrm.com']
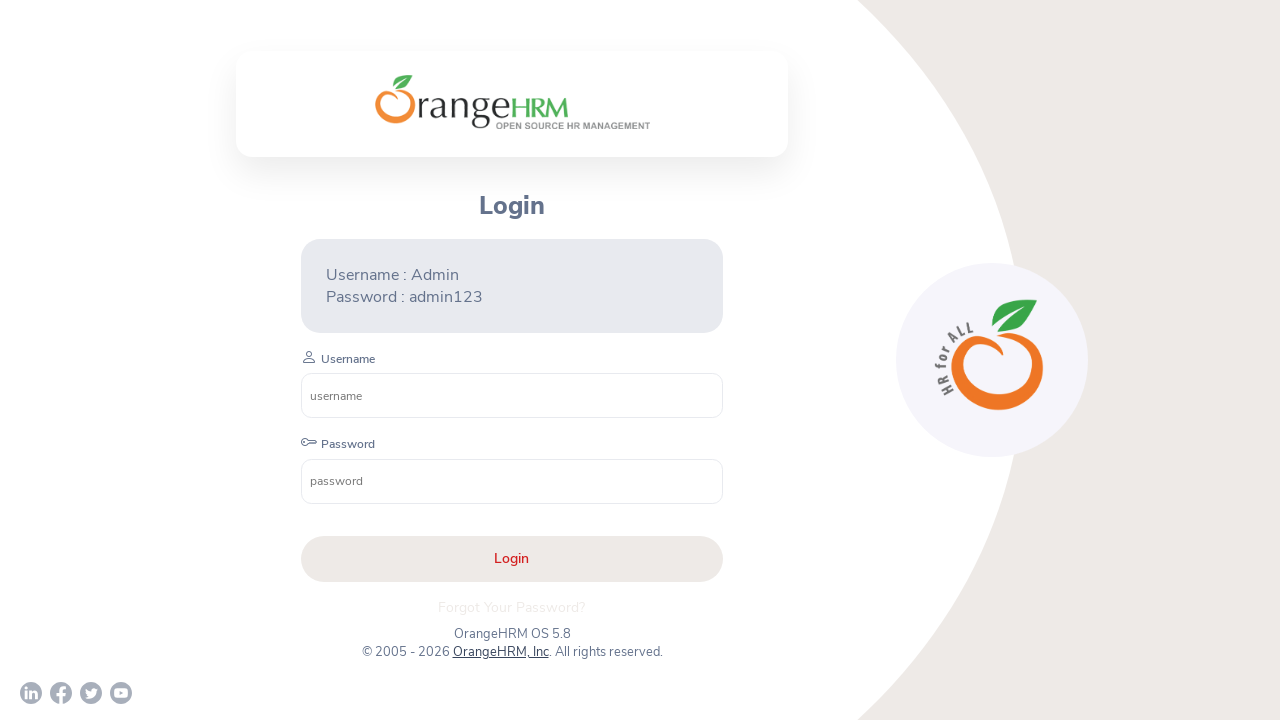

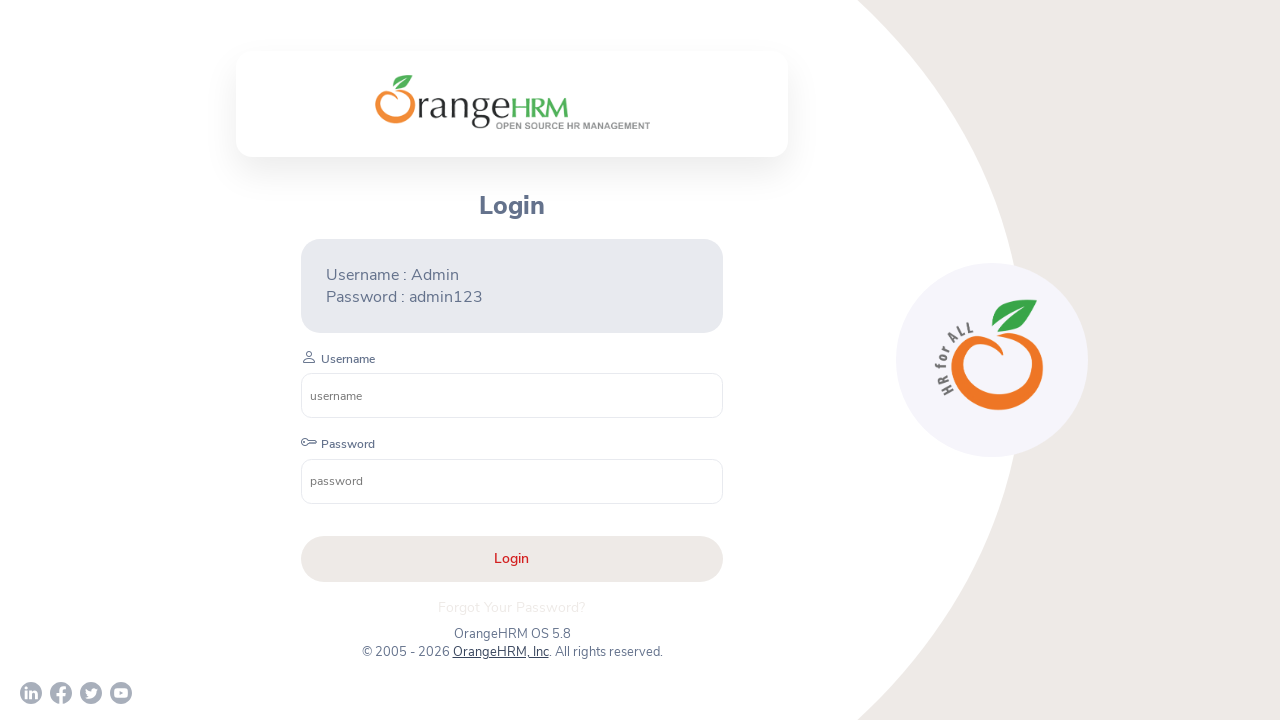